Tests a sample to-do application by clicking on checkboxes to mark items as done, adding a new item to the list, and verifying the added item appears correctly.

Starting URL: https://lambdatest.github.io/sample-todo-app/

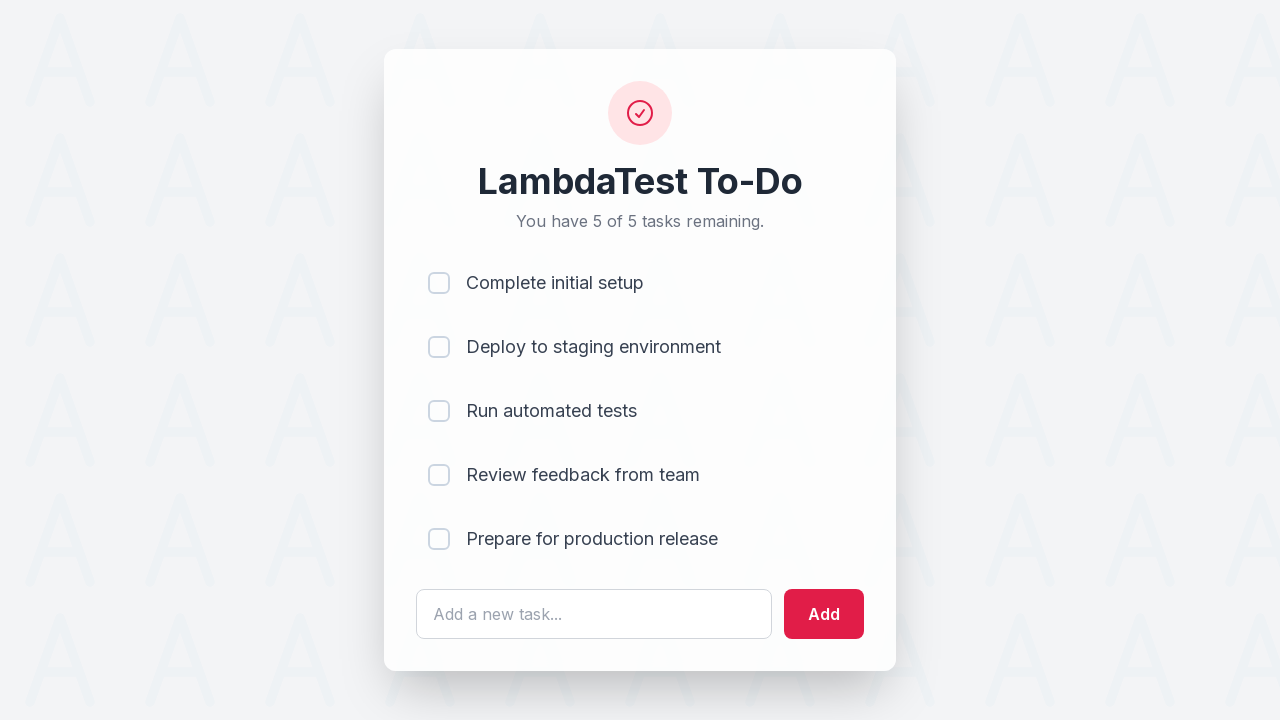

First to-do item (li1) is present in the list
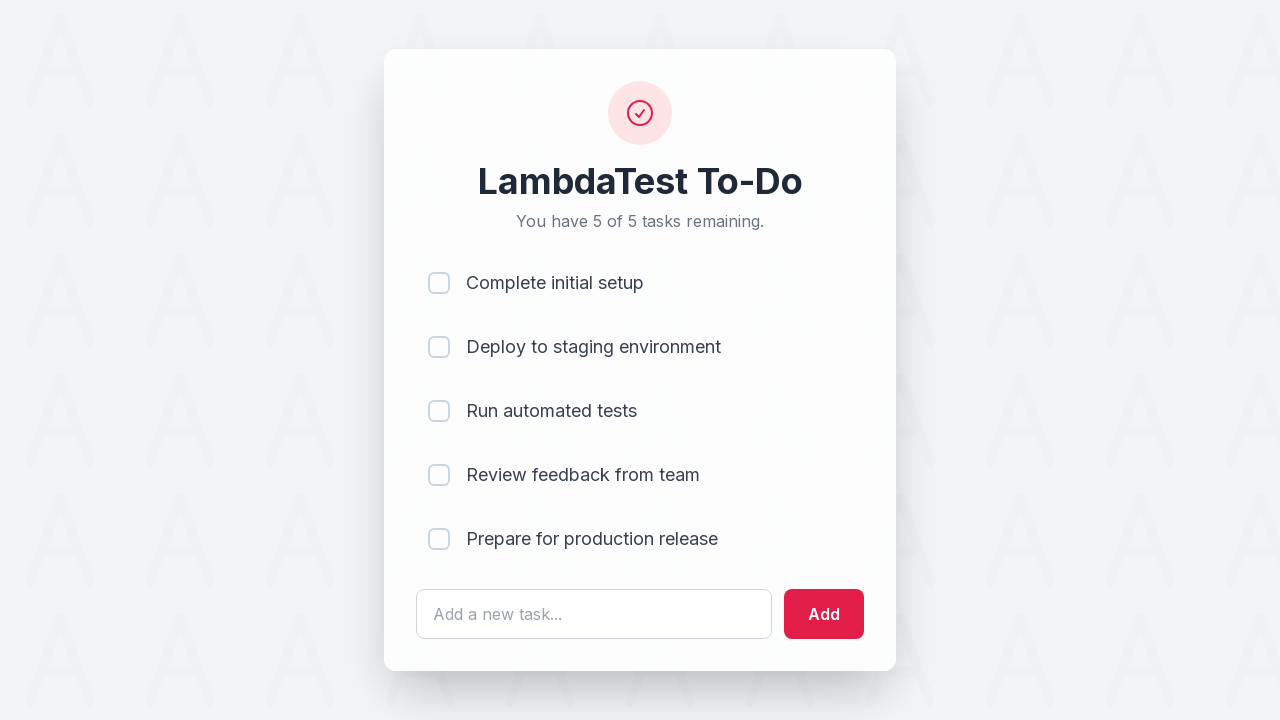

Second to-do item (li2) is present in the list
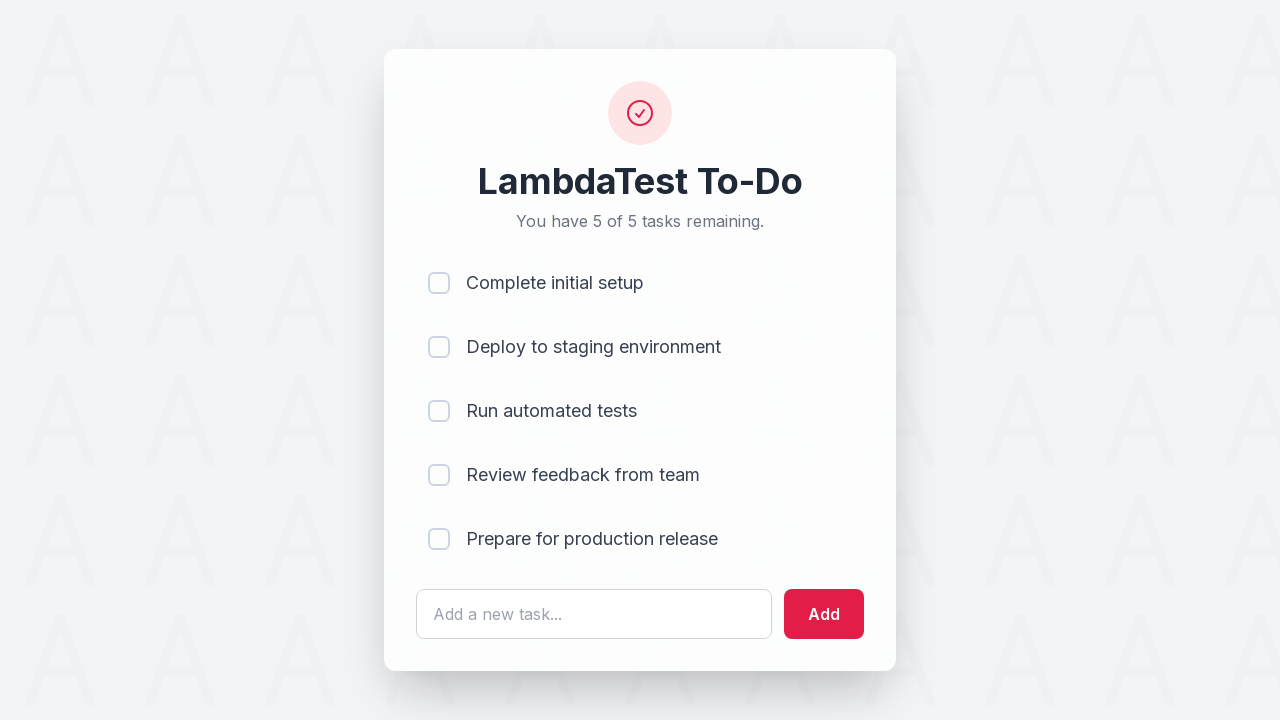

Clicked checkbox for first to-do item to mark as done at (439, 283) on [name='li1']
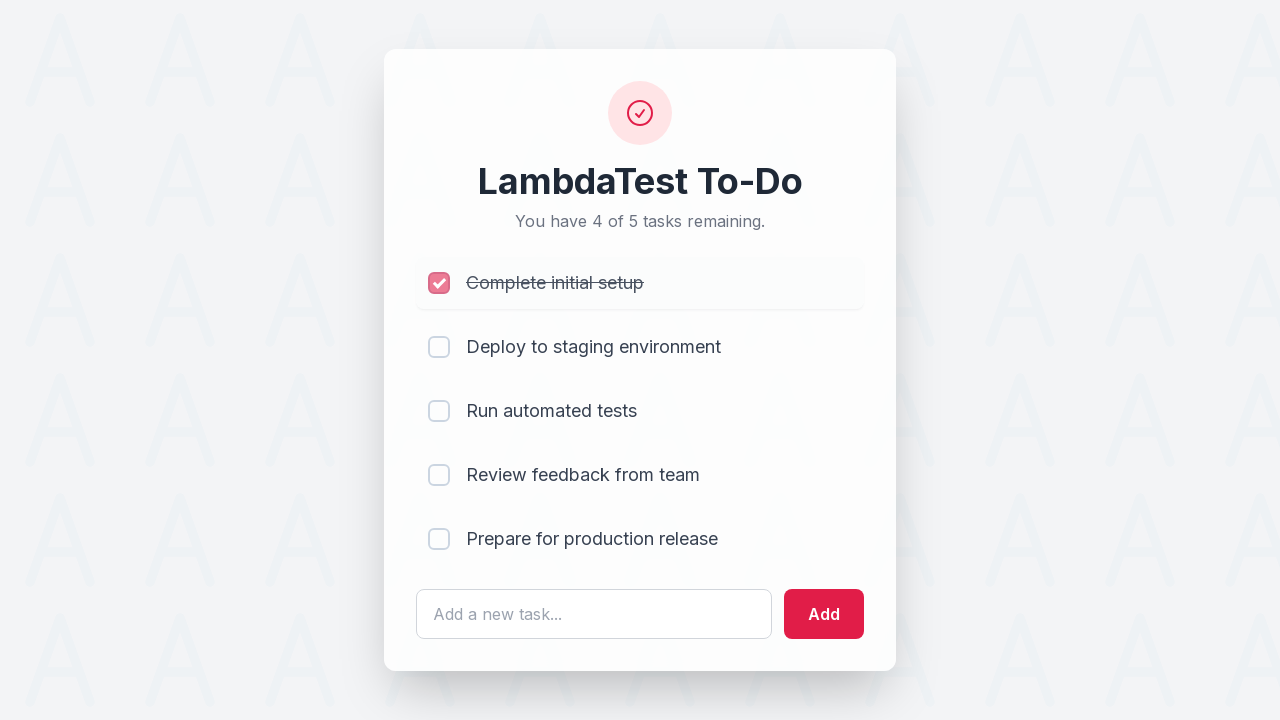

Clicked checkbox for second to-do item to mark as done at (439, 347) on [name='li2']
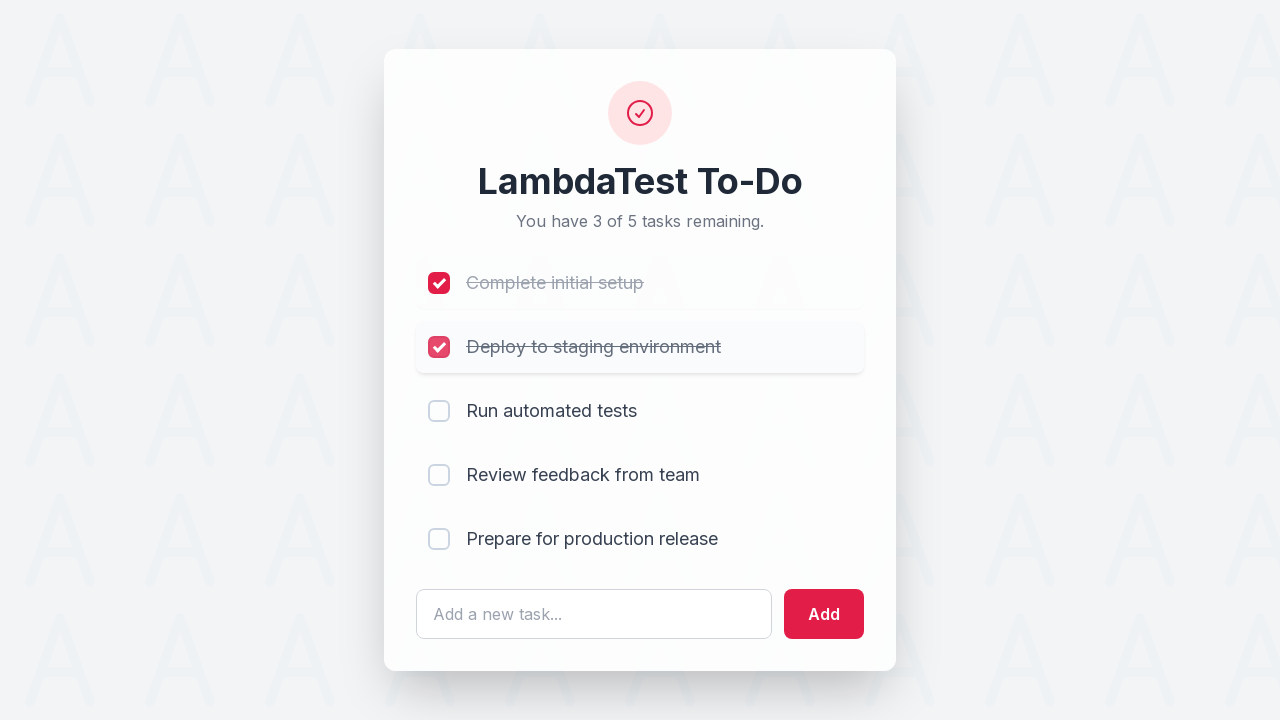

Filled input field with new to-do item text: 'Yey Let's add it to list' on #sampletodotext
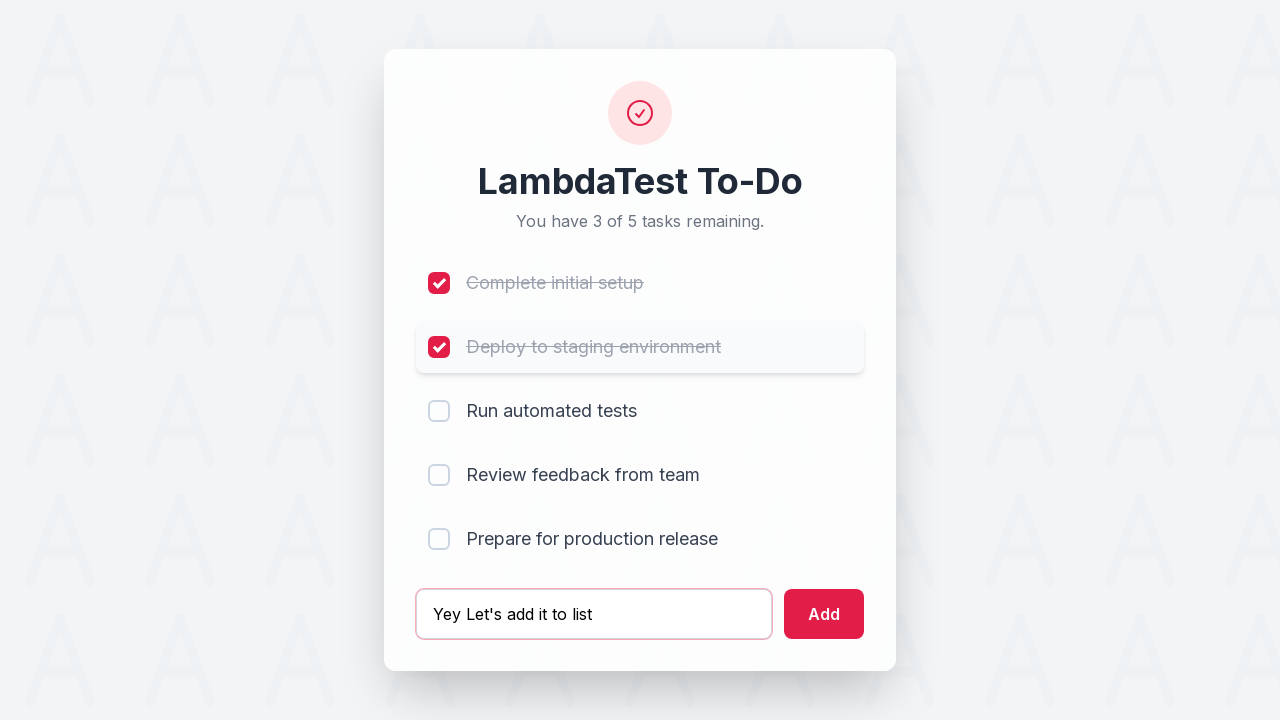

Clicked add button to add the new item to the list at (824, 614) on #addbutton
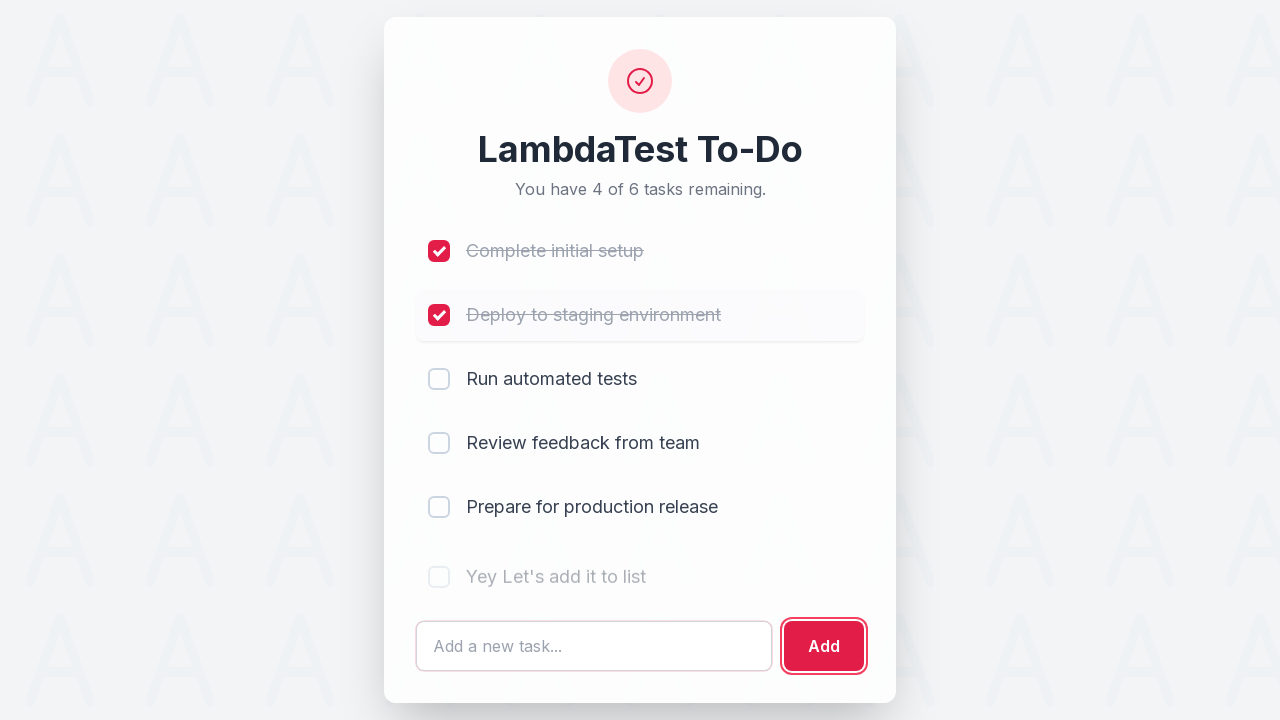

Verified that the new item appears as the 6th item in the to-do list
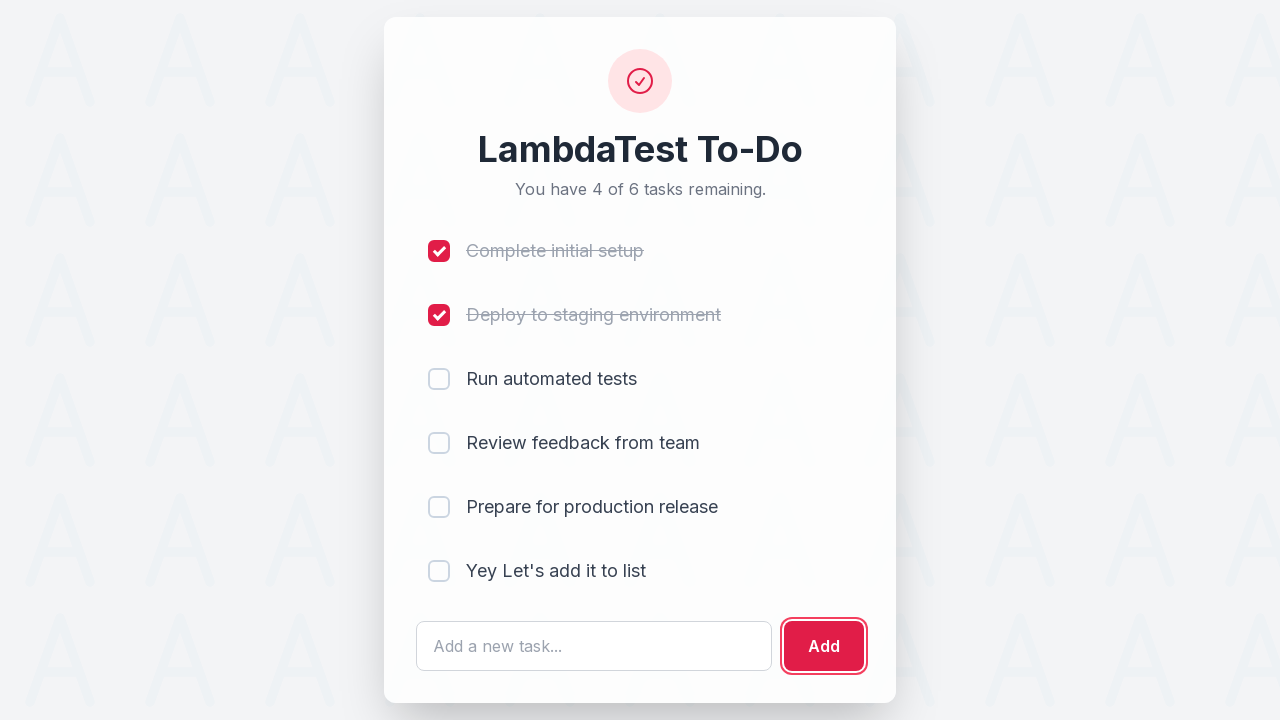

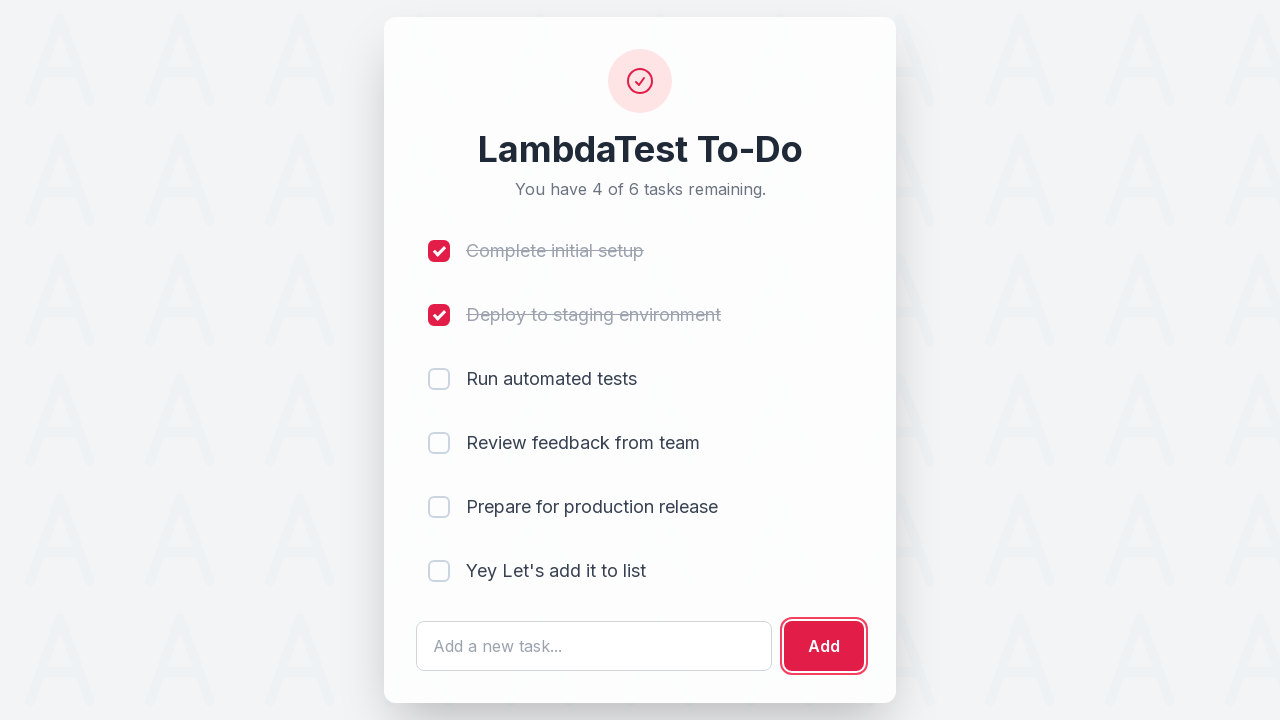